Tests that the input field is cleared after adding a todo item.

Starting URL: https://demo.playwright.dev/todomvc

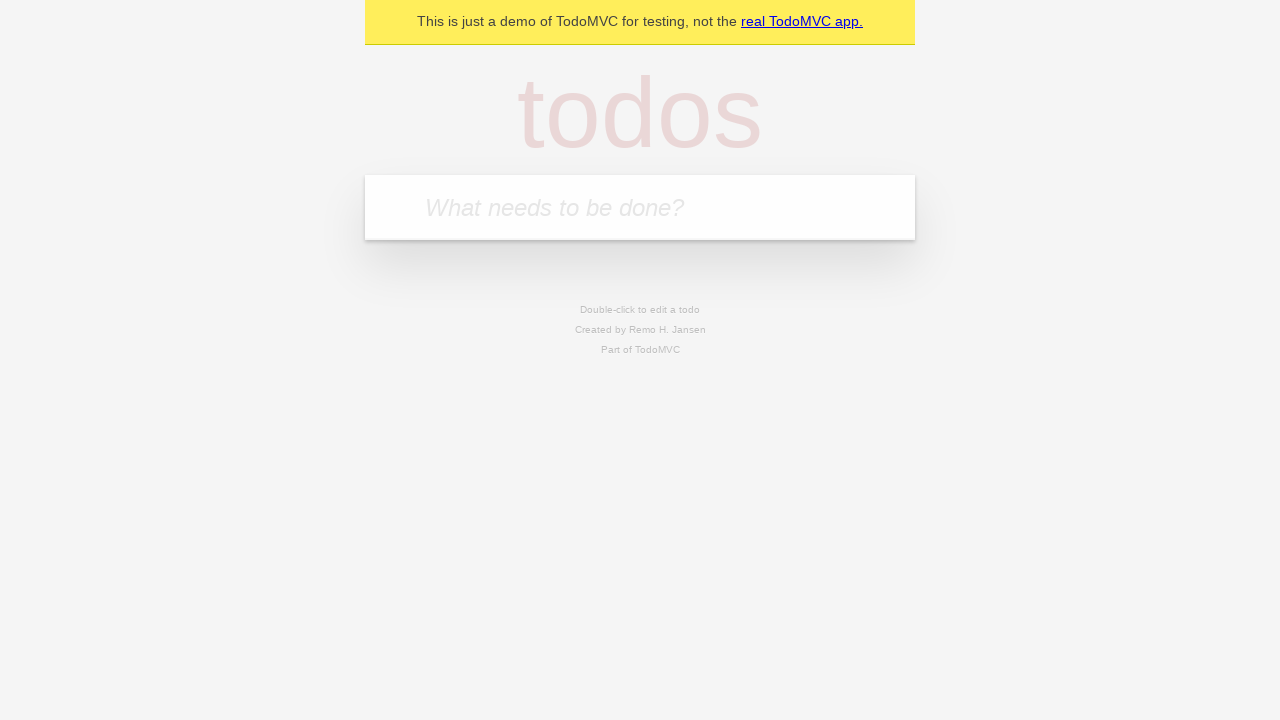

Filled input field with 'buy some cheese' on internal:attr=[placeholder="What needs to be done?"i]
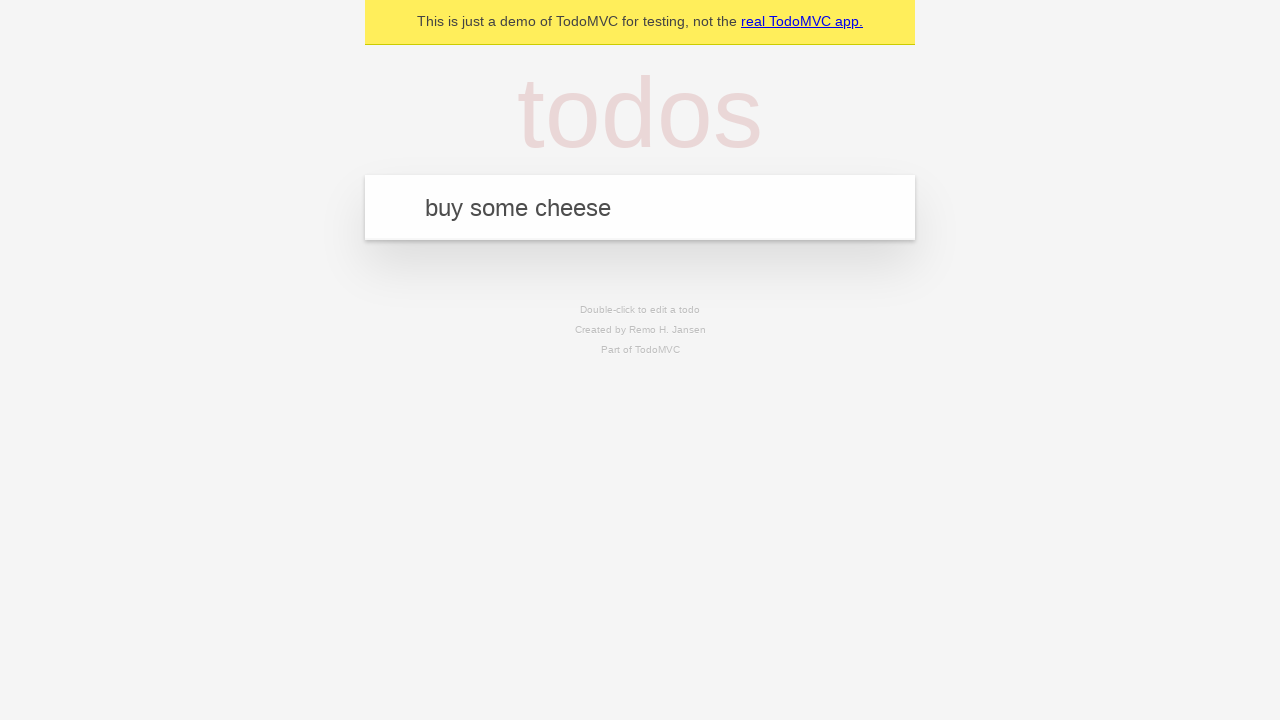

Pressed Enter to add the todo item on internal:attr=[placeholder="What needs to be done?"i]
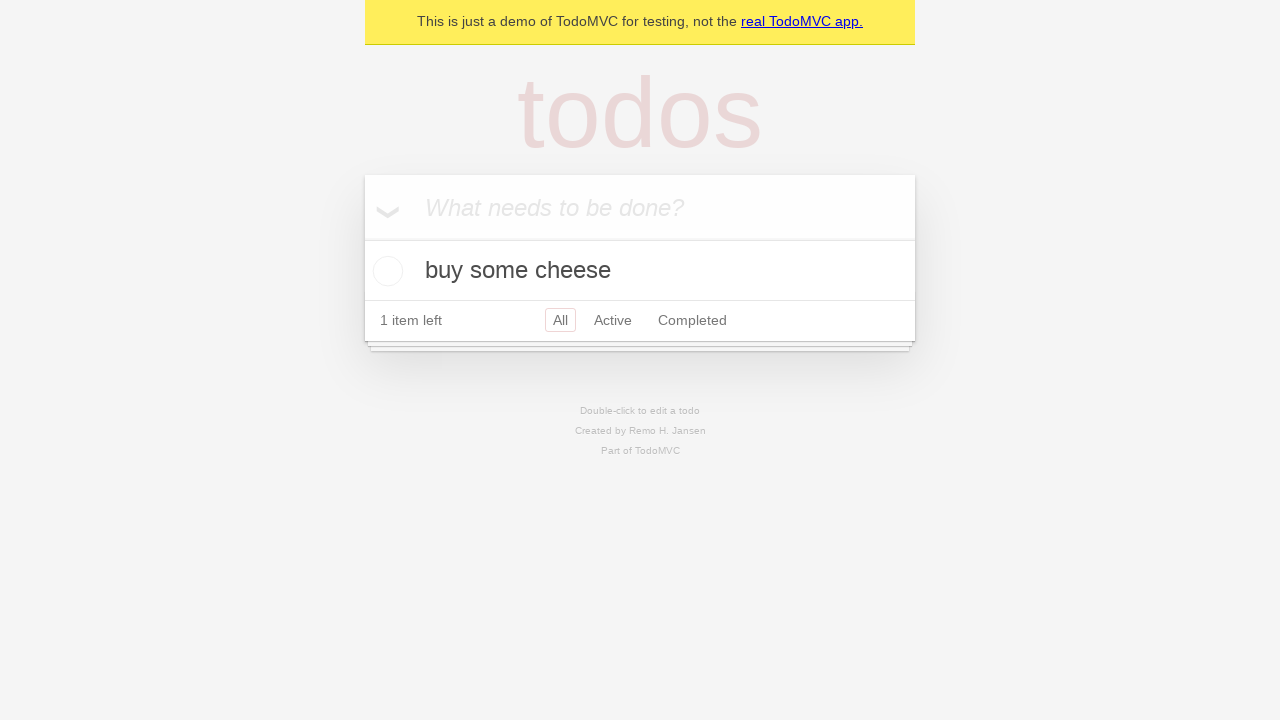

Todo item appeared in the list
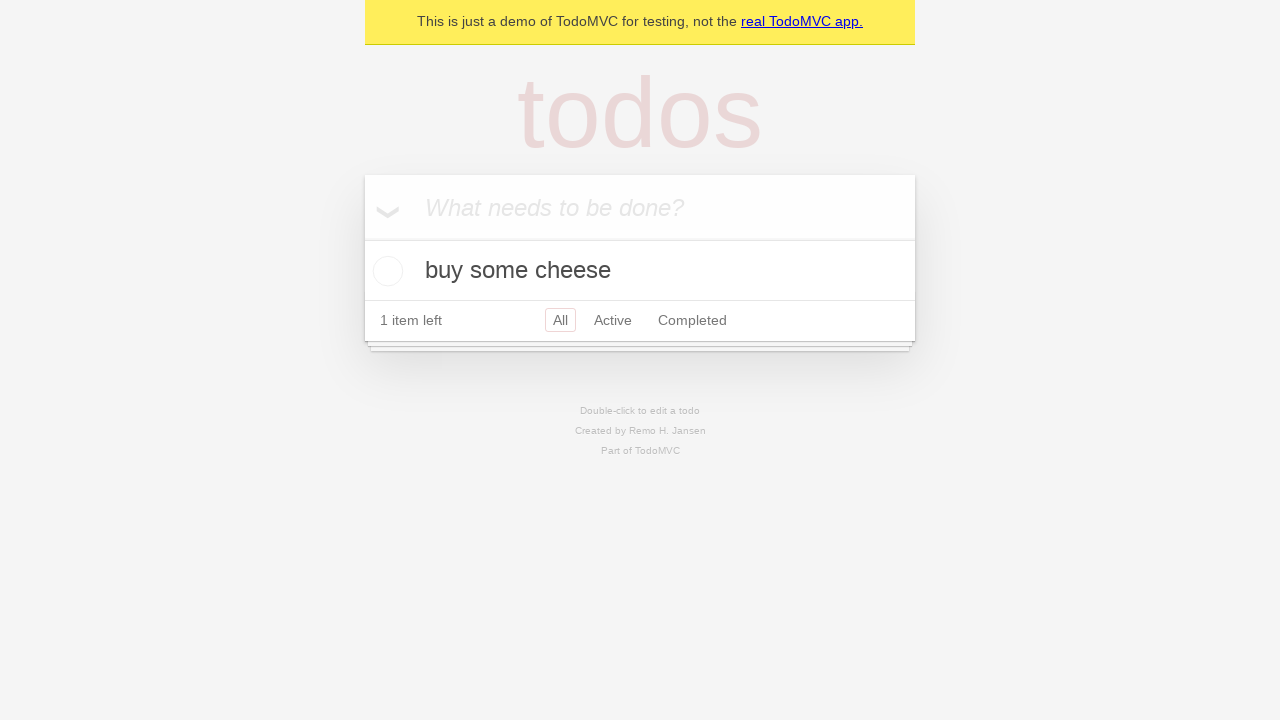

Verified input field was cleared after adding item
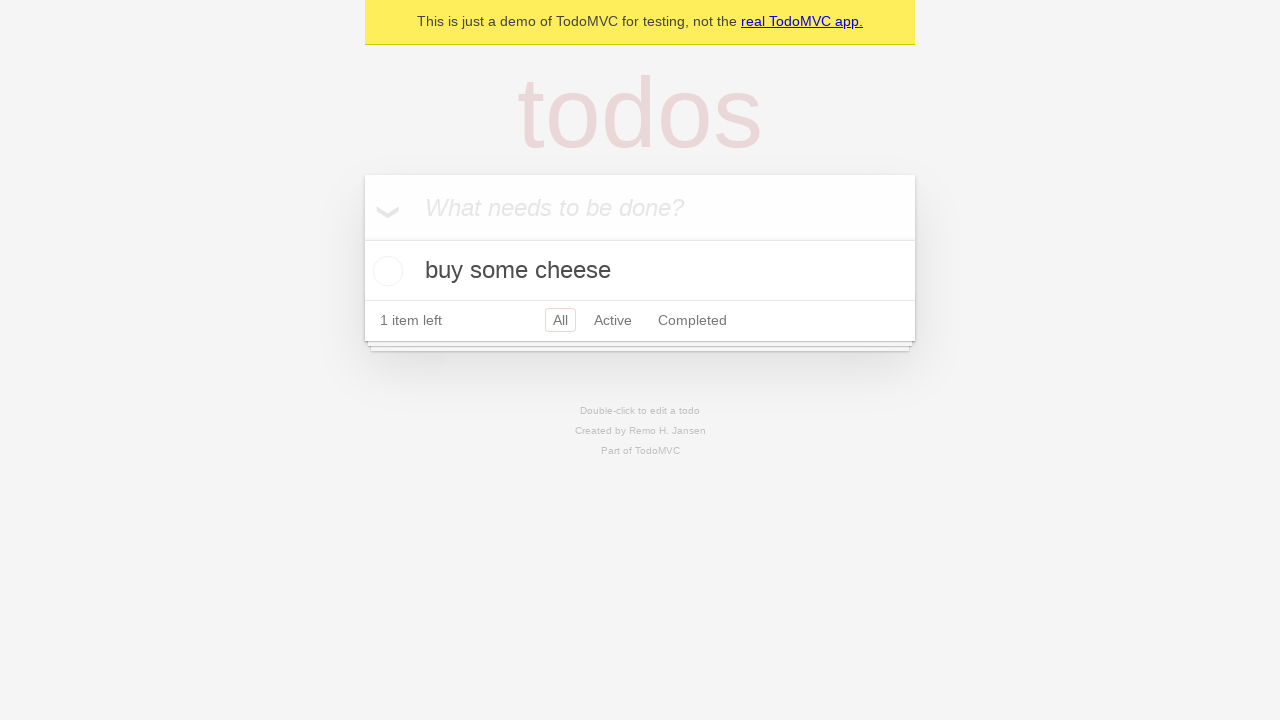

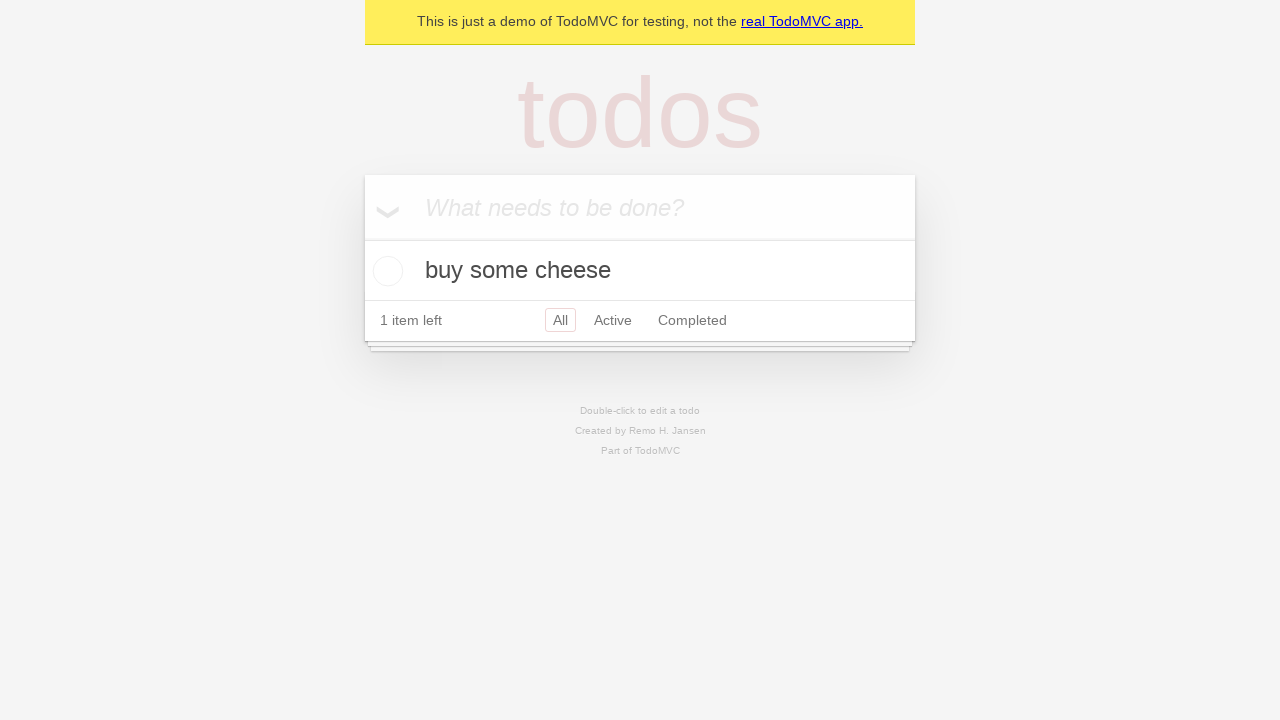